Tests Python.org search using element location by CSS selector

Starting URL: http://www.python.org

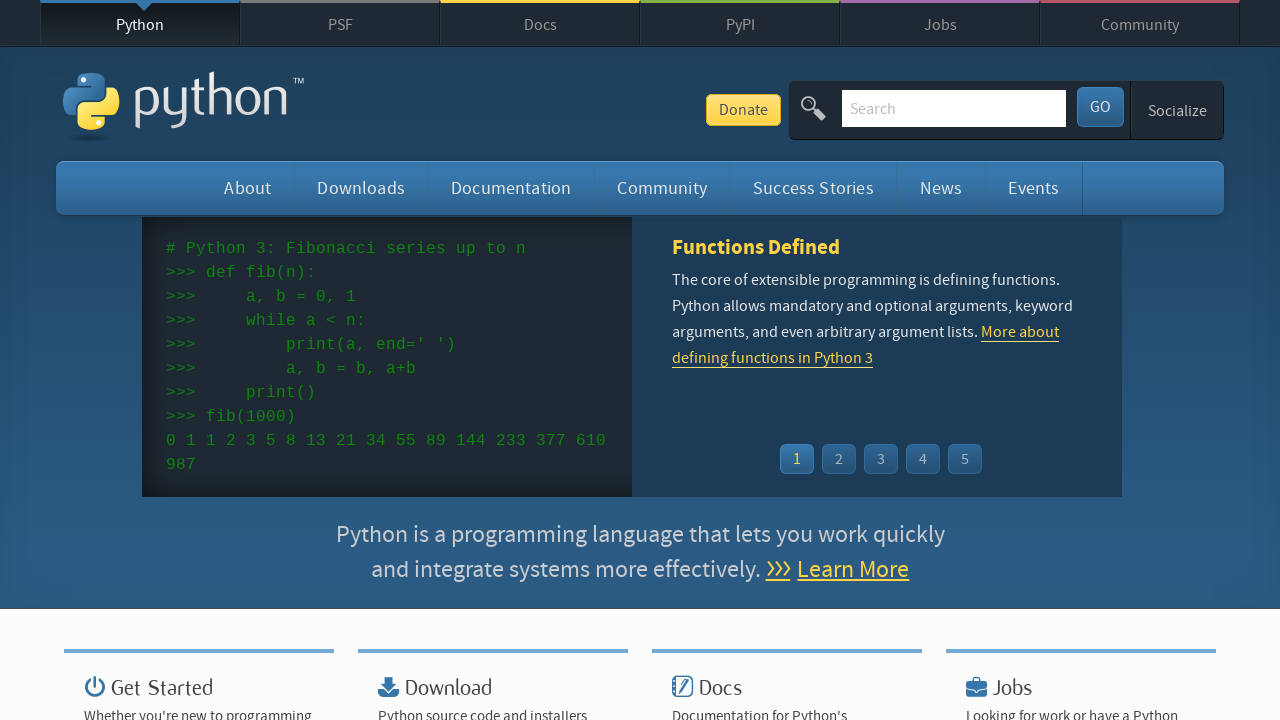

Located search field using CSS selector #id-search-field
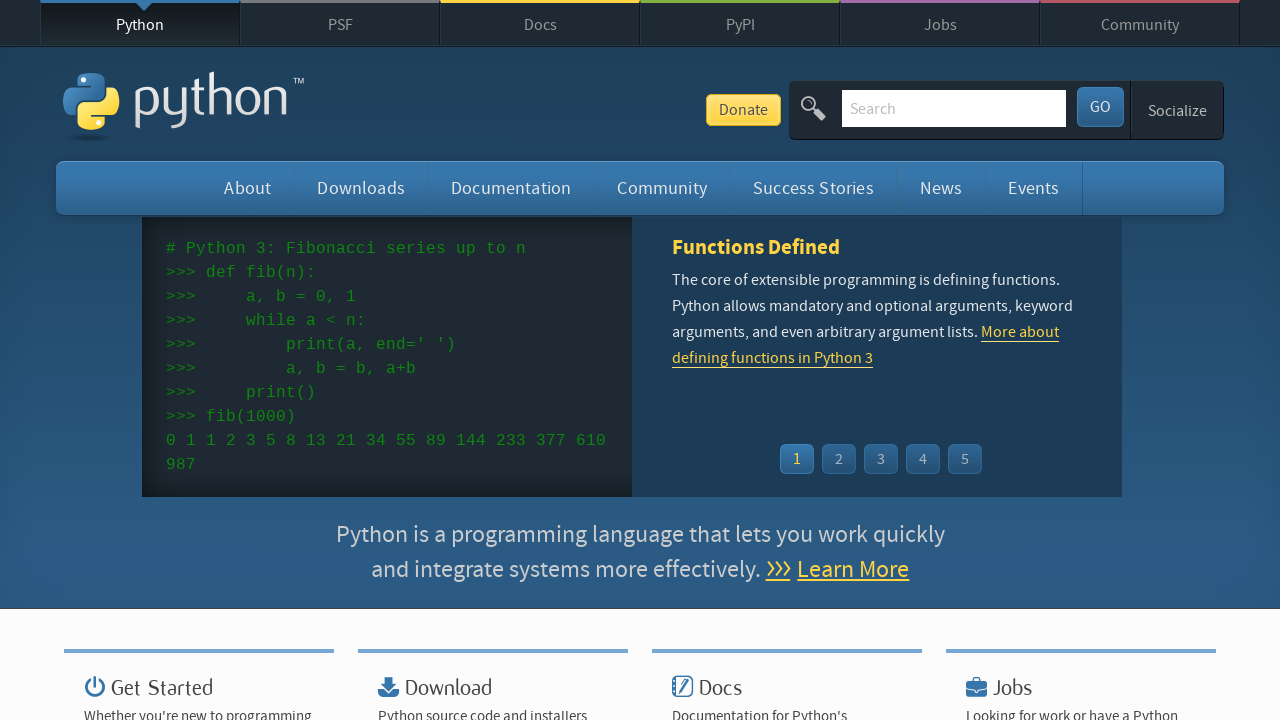

Cleared search field on #id-search-field
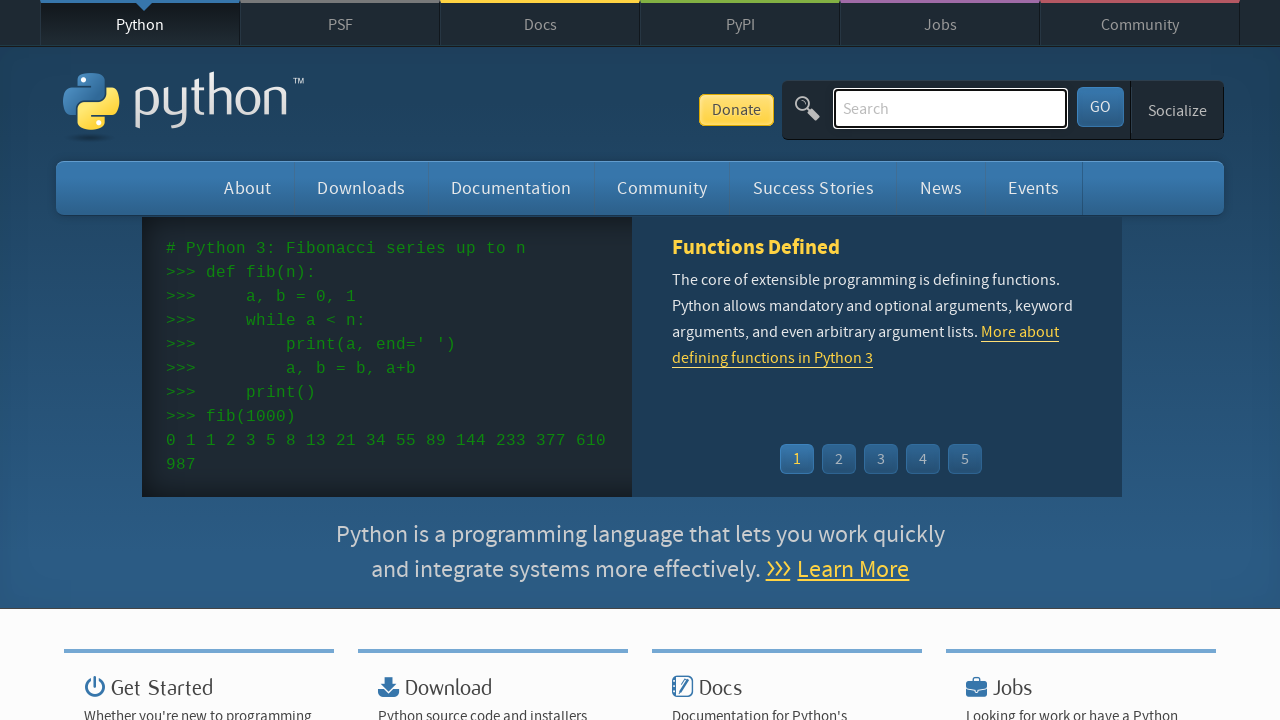

Filled search field with 'by css selector' on #id-search-field
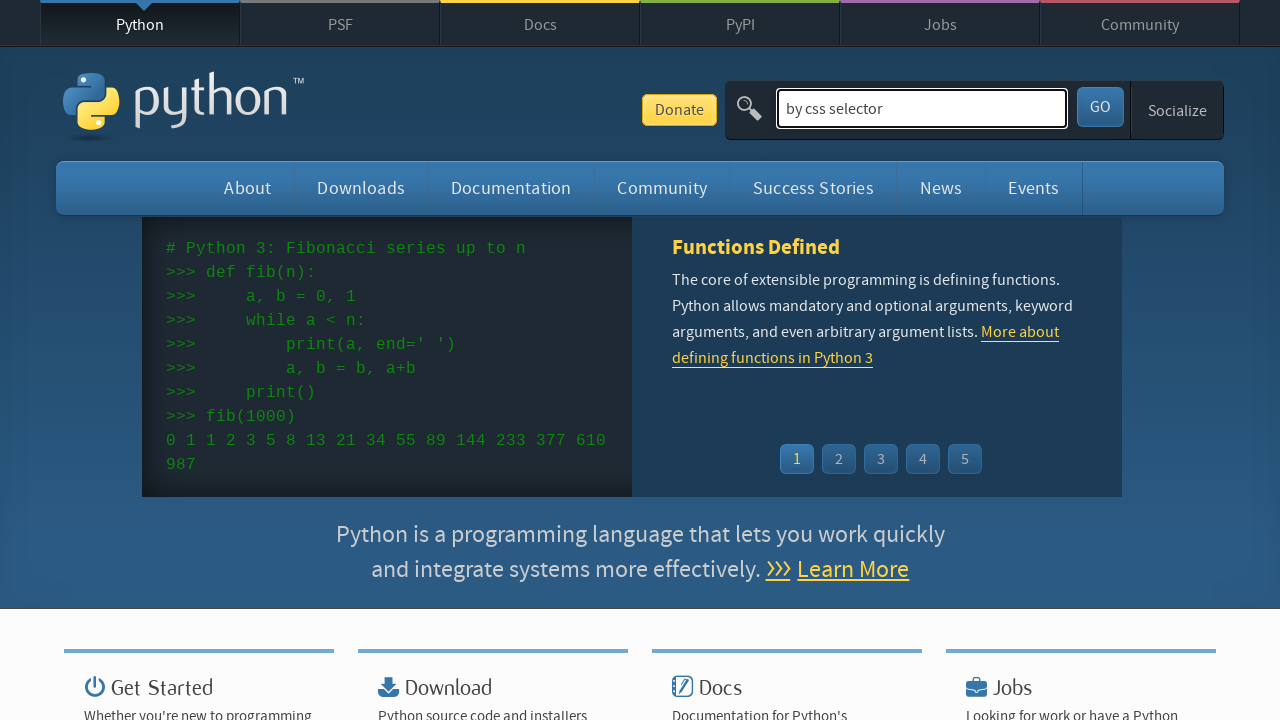

Pressed Enter to submit search on #id-search-field
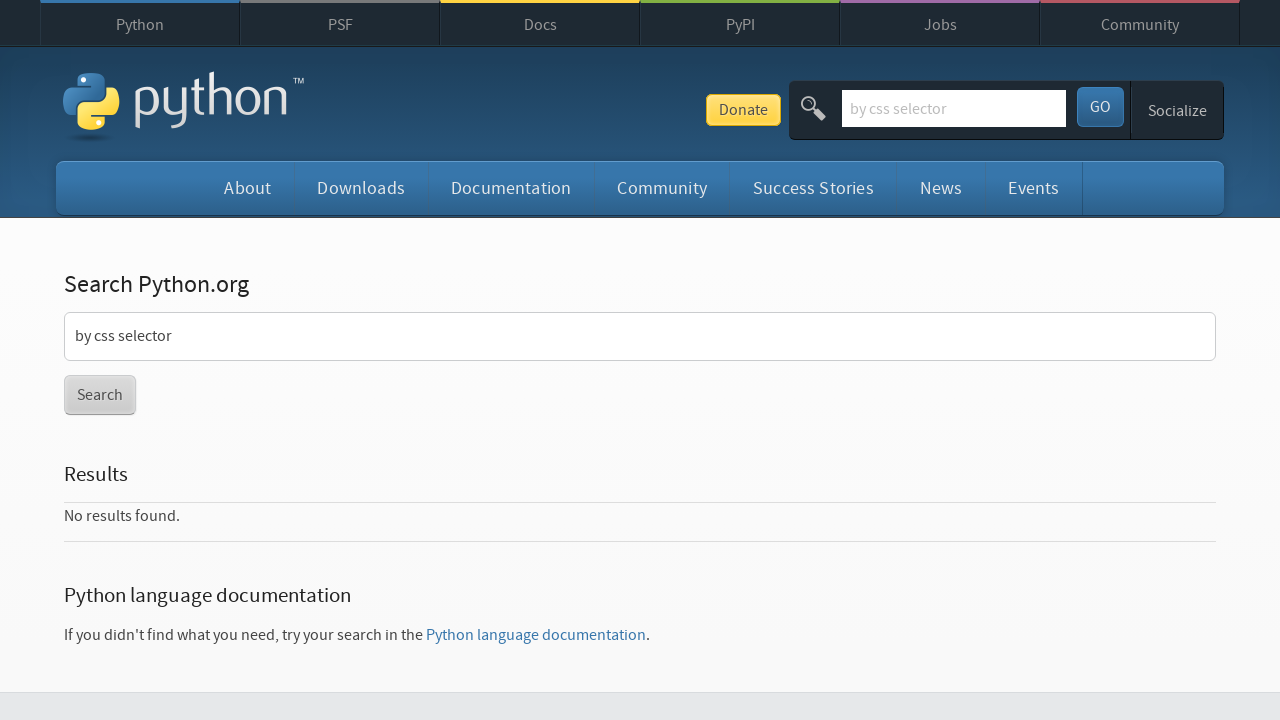

Waited for network idle - search results loaded
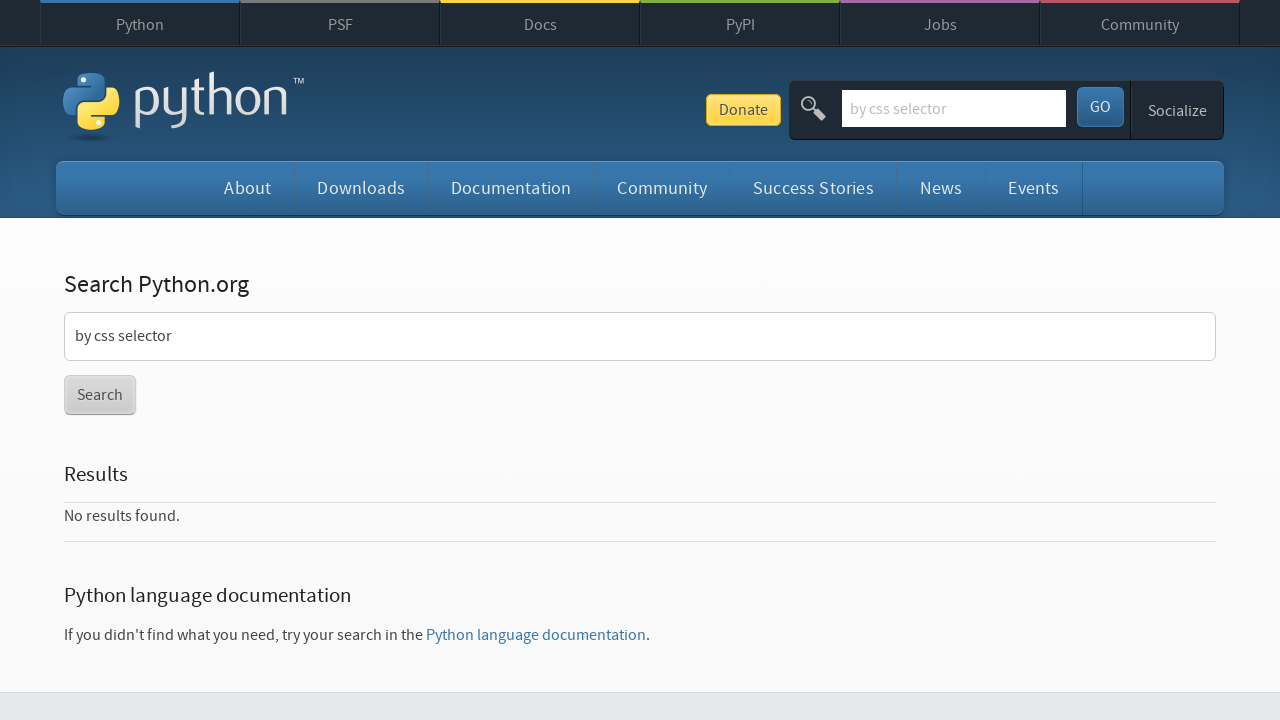

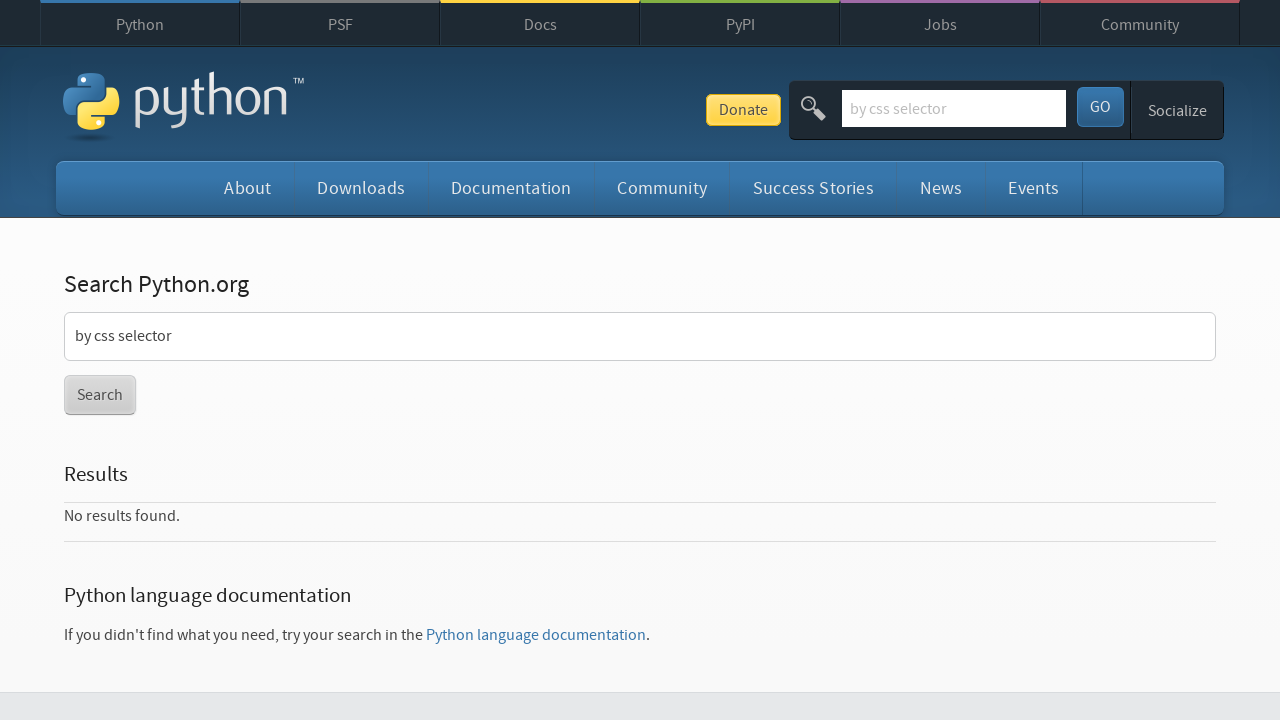